Navigates to Diwan Sets page and sorts products by Most Expensive option

Starting URL: https://www.naaptol.com/

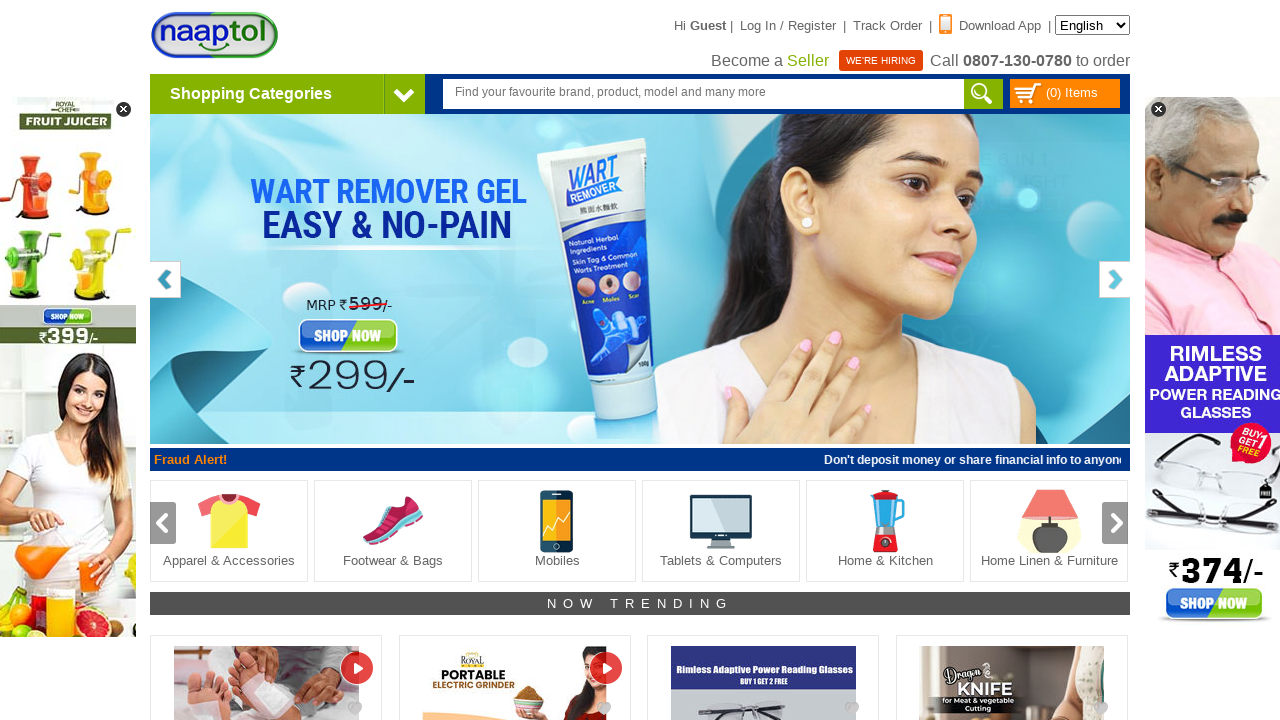

Hovered over Shopping Category at (288, 94) on xpath=//*[@class='cate_head']
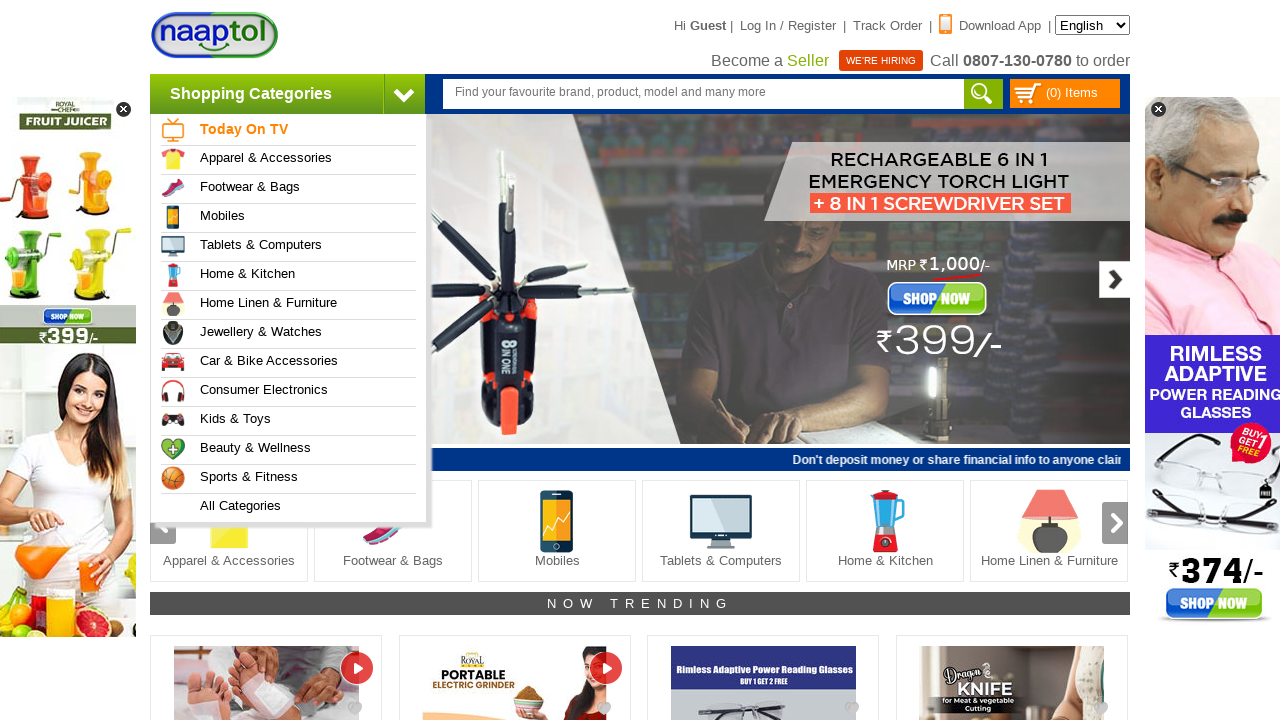

Hovered over Home Linen Furnishing category at (173, 304) on (//*[@class='catIconMenu homeDecor'])[1]
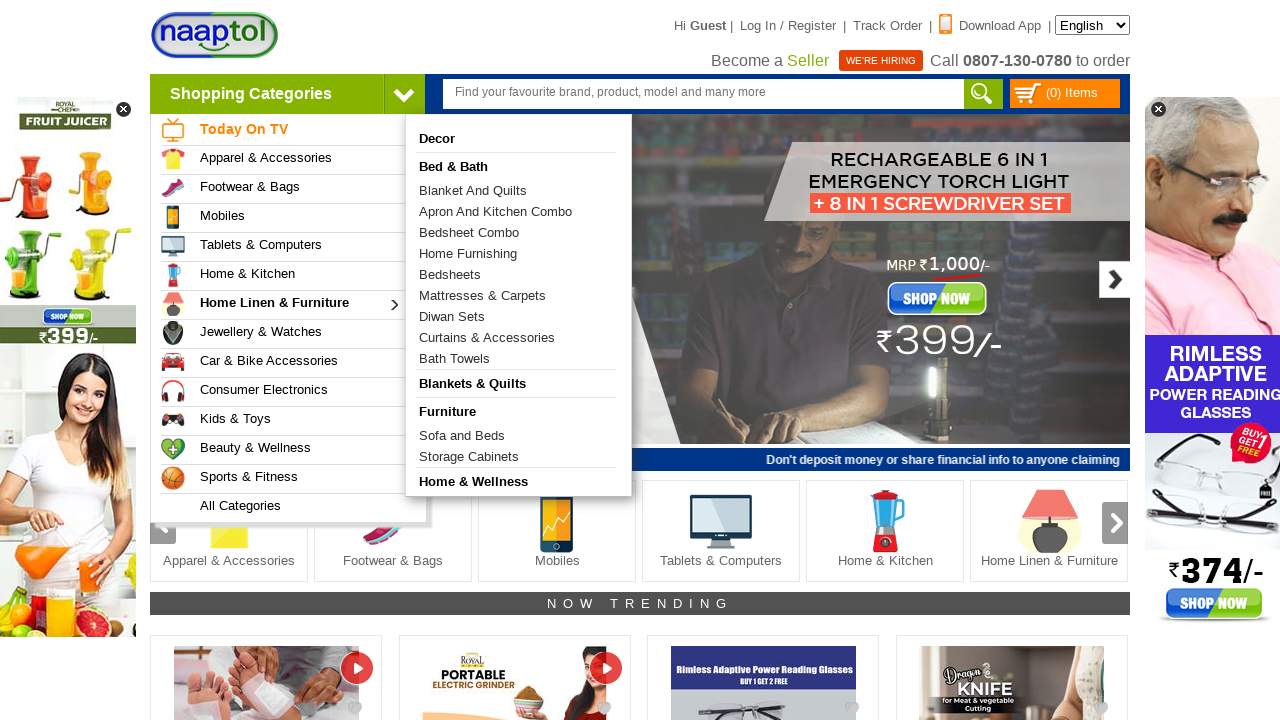

Clicked on Diwan Sets link to navigate to products page at (516, 316) on text=Diwan Sets
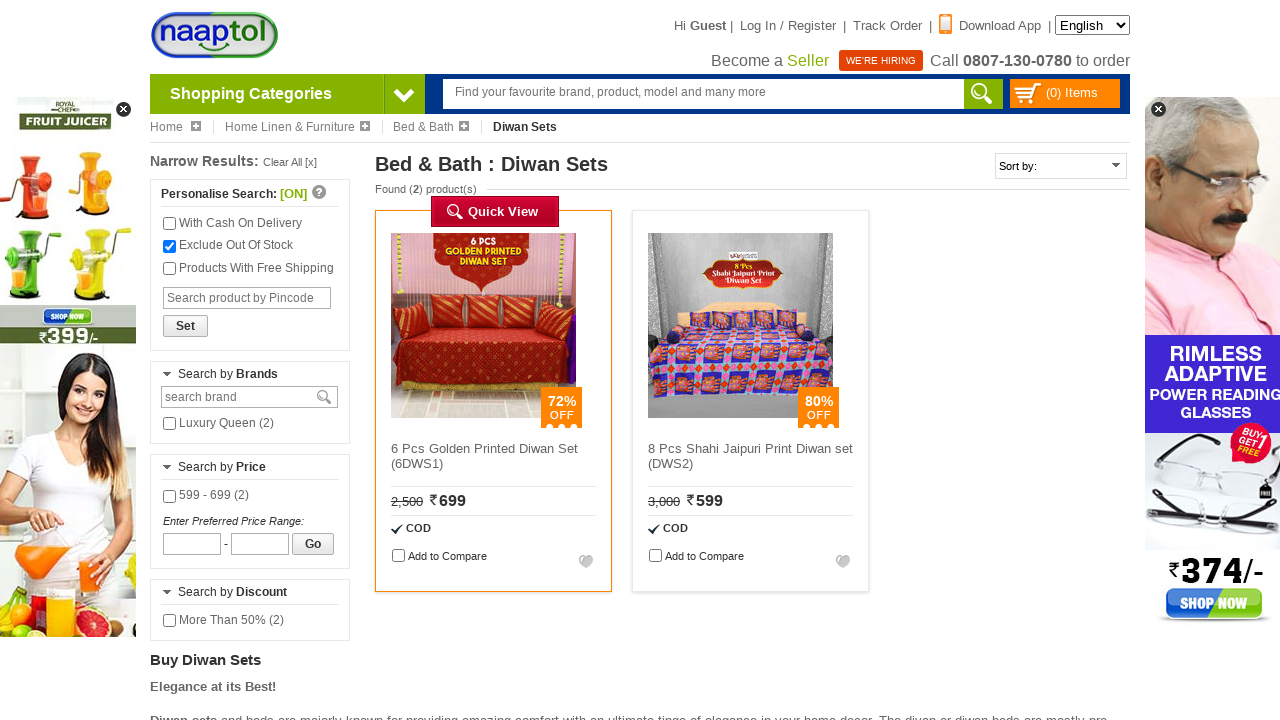

Selected Most Expensive option from sort dropdown on #sortByFilter
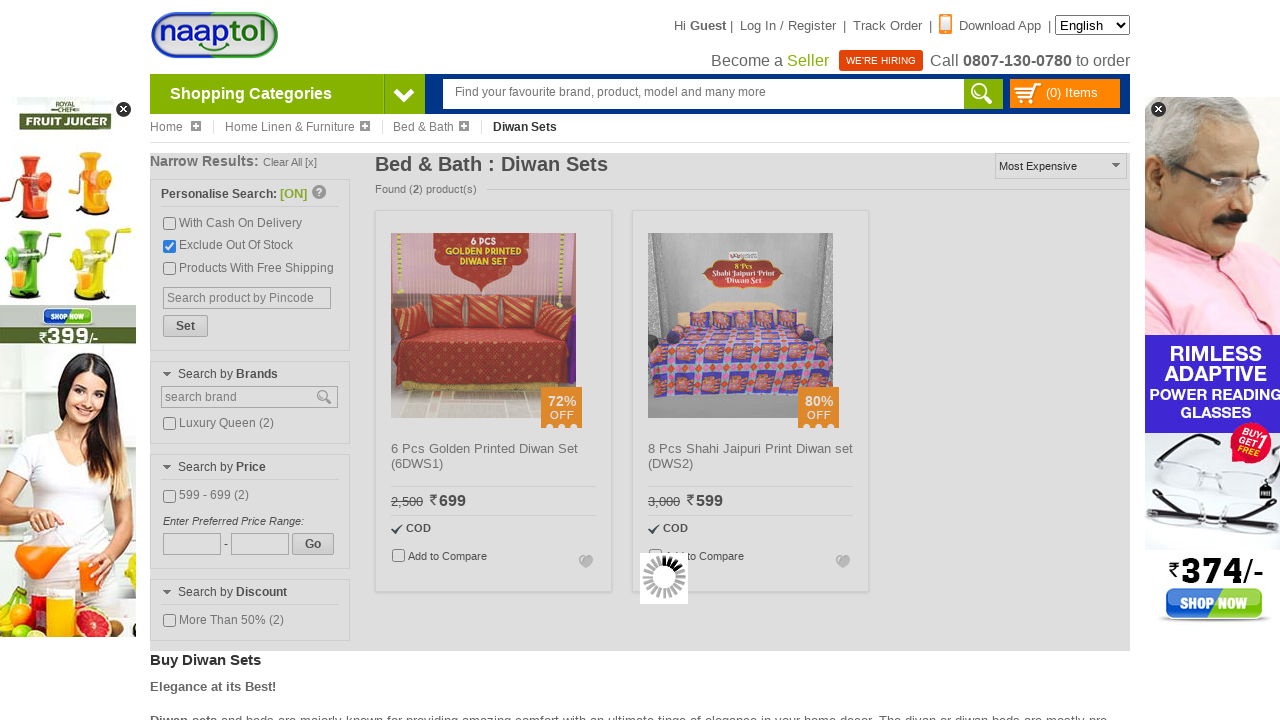

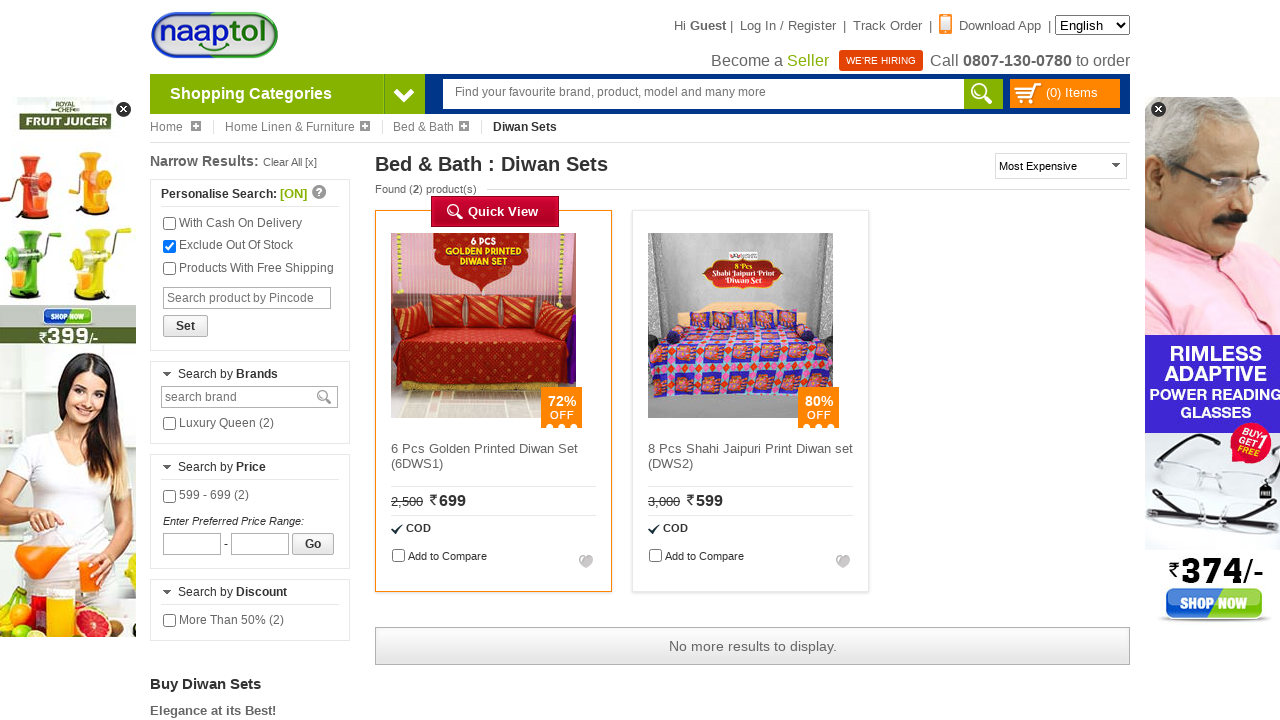